Tests sorting the "Due" column in descending order by clicking the column header twice and verifying the values are sorted correctly.

Starting URL: http://the-internet.herokuapp.com/tables

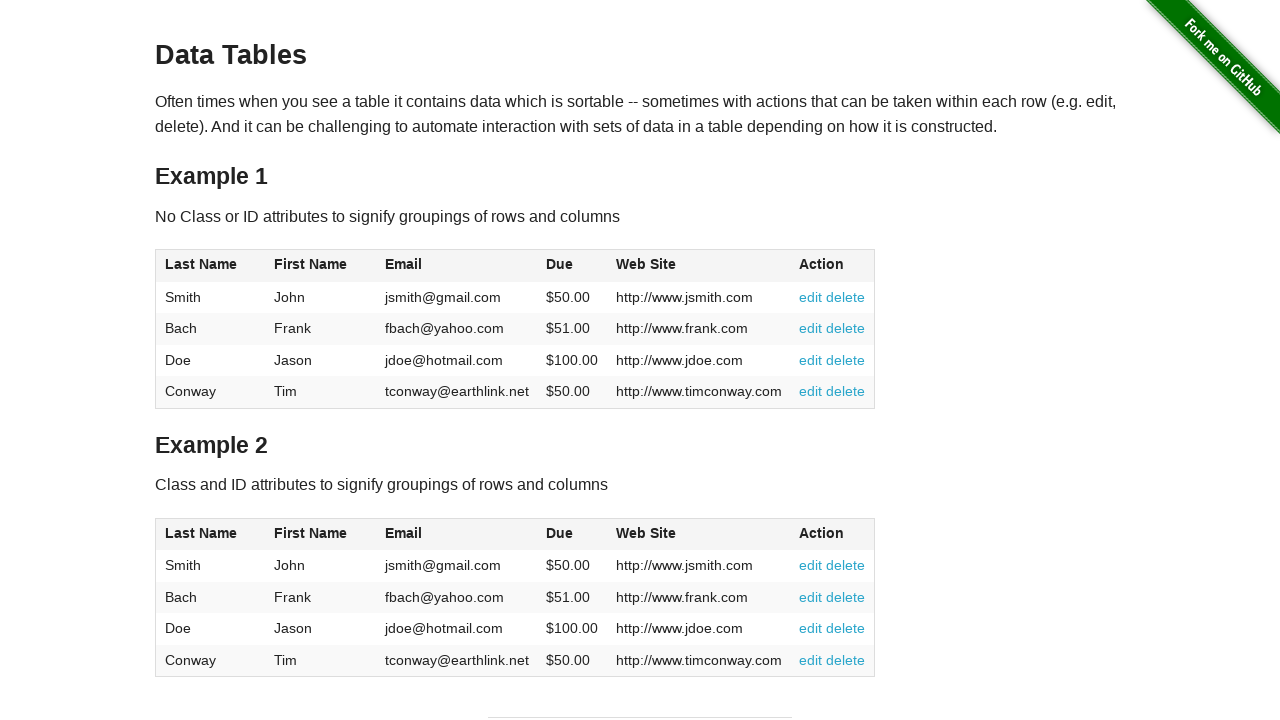

Clicked Due column header first time for ascending sort at (572, 266) on #table1 thead tr th:nth-of-type(4)
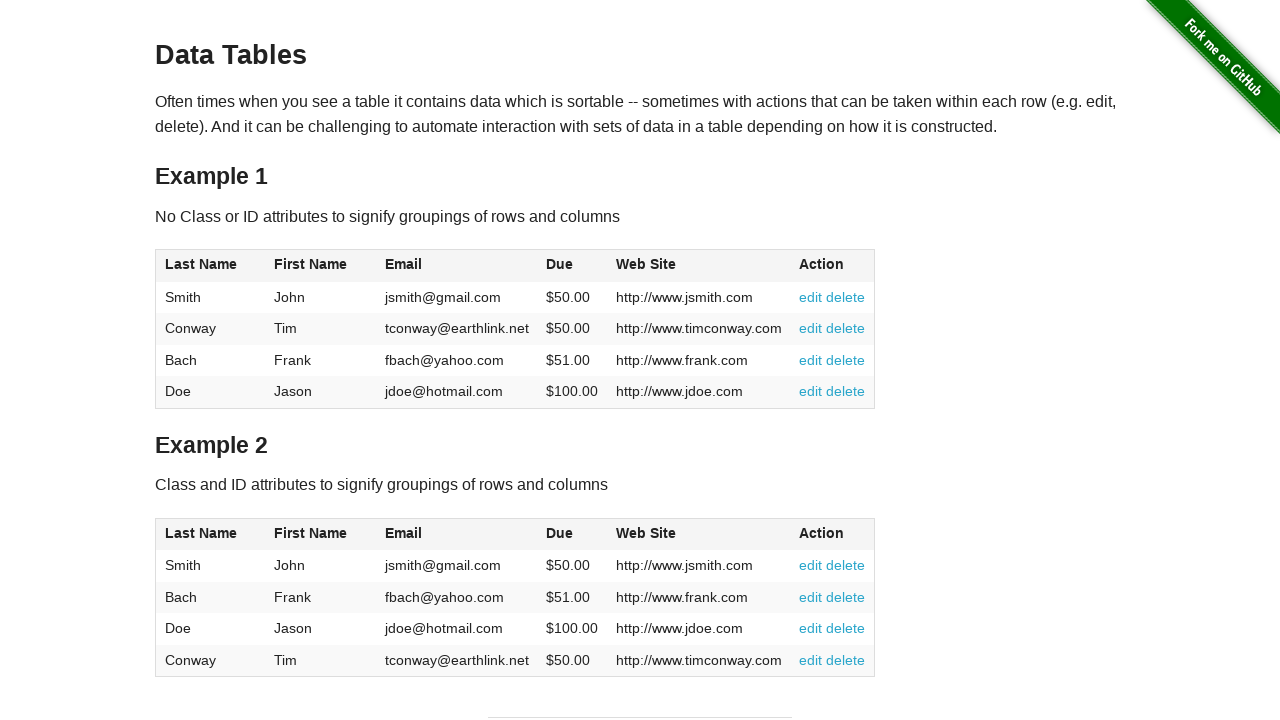

Clicked Due column header second time for descending sort at (572, 266) on #table1 thead tr th:nth-of-type(4)
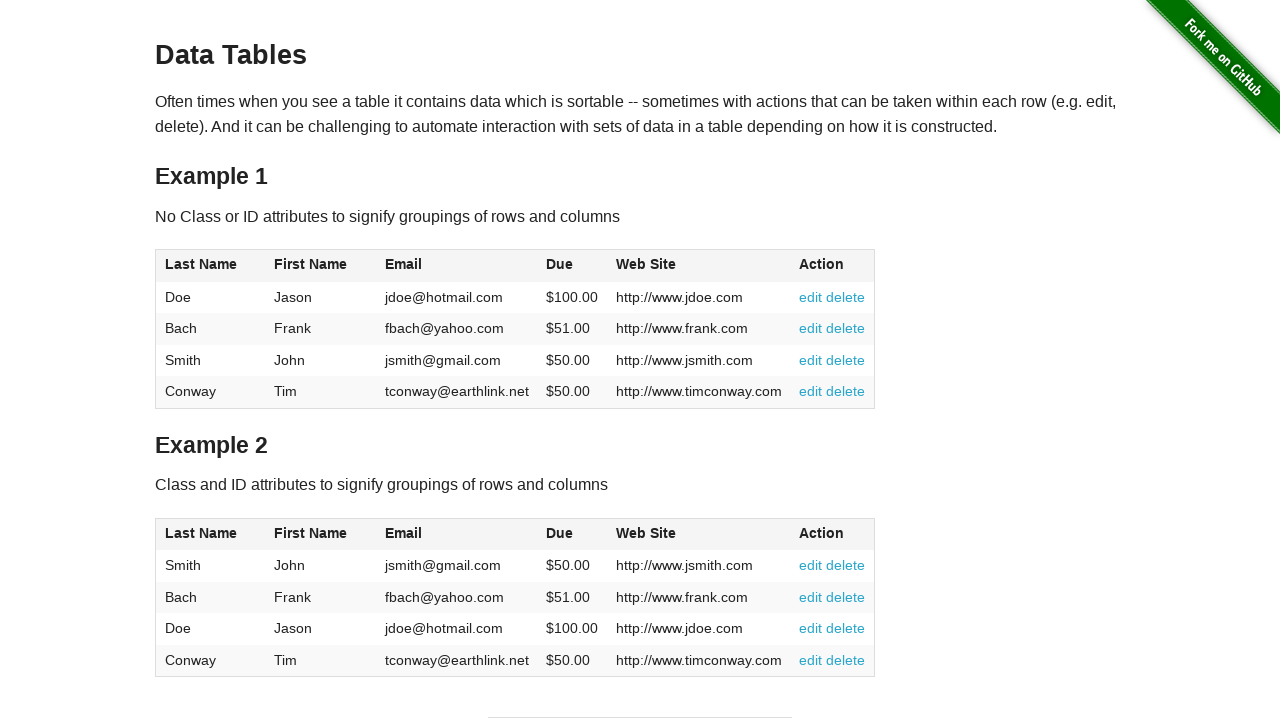

Table sorted by Due column in descending order
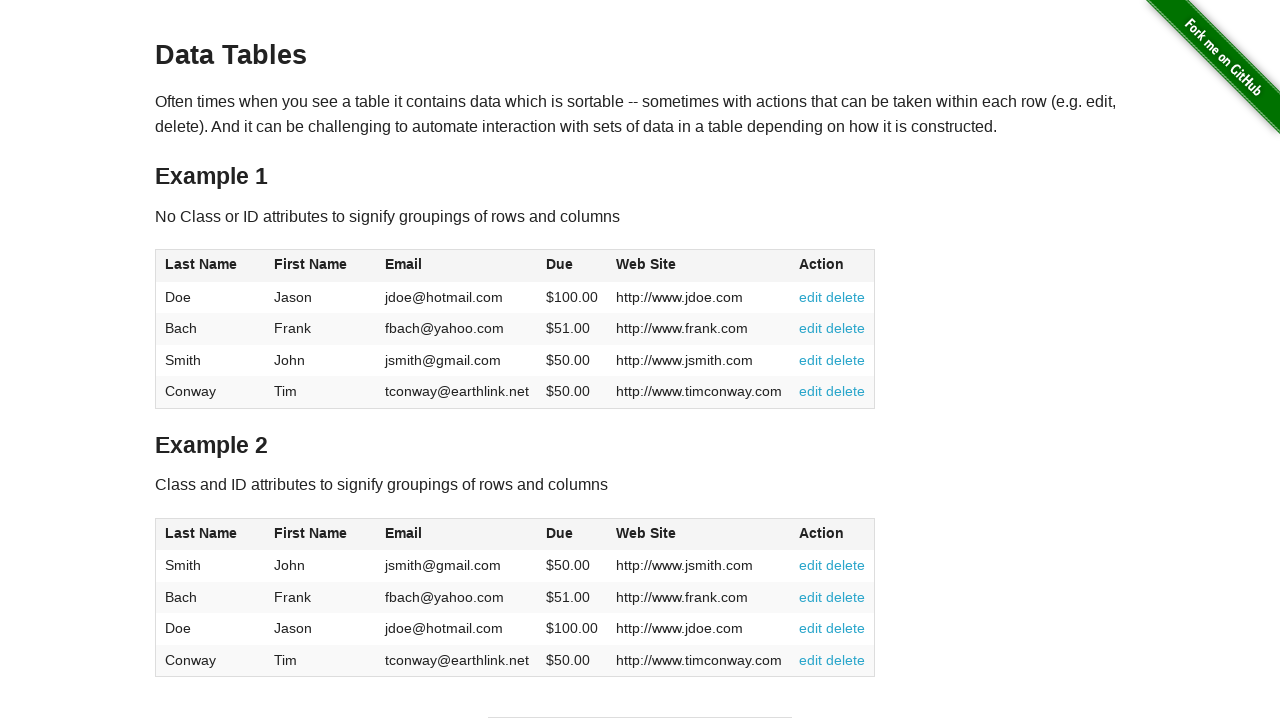

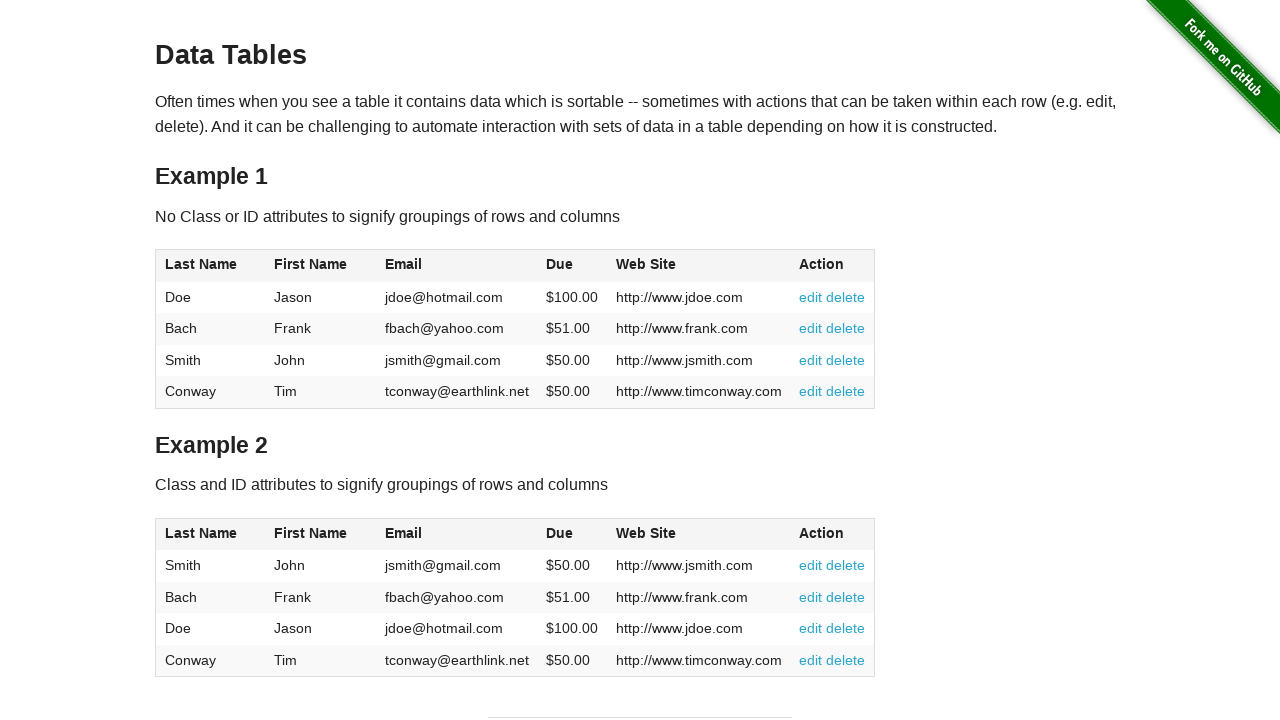